Tests contact form functionality on DemoBlaze site by clicking contact link and filling in email and name fields

Starting URL: https://demoblaze.com/index.html

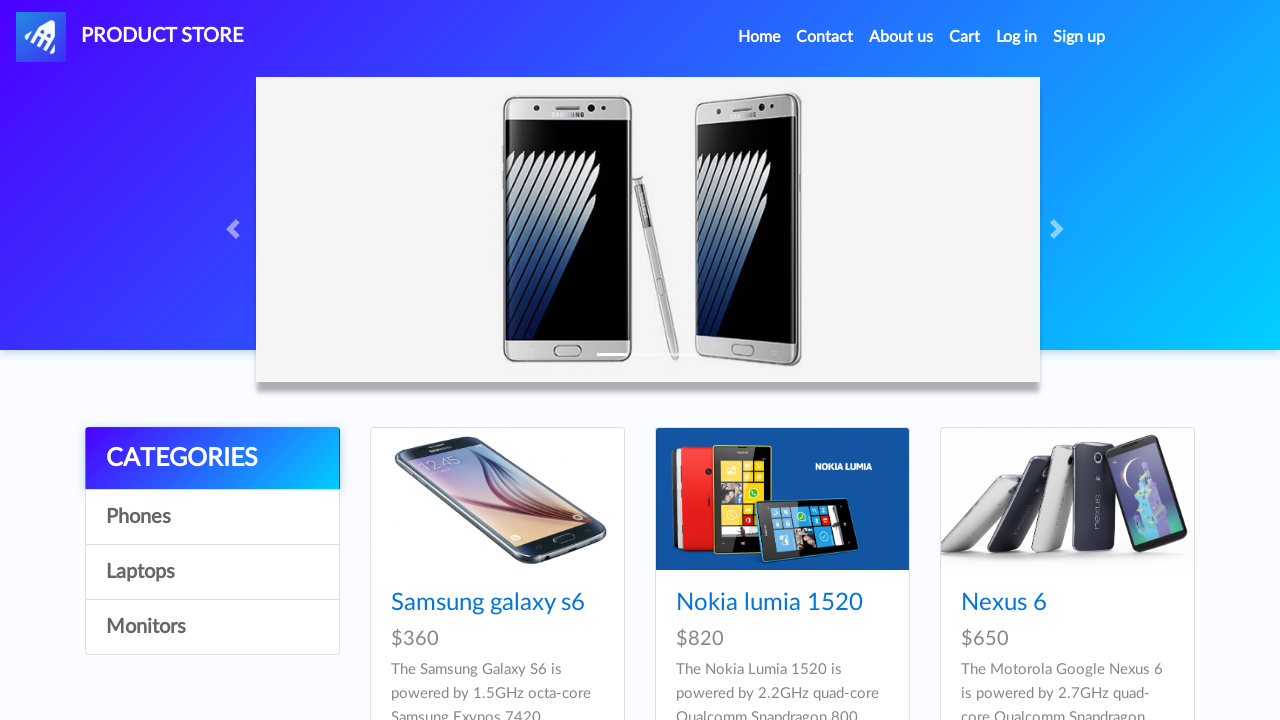

Clicked Contact link in navigation at (825, 37) on xpath=//a[@class='nav-link' and contains(text(), 'Contact')]
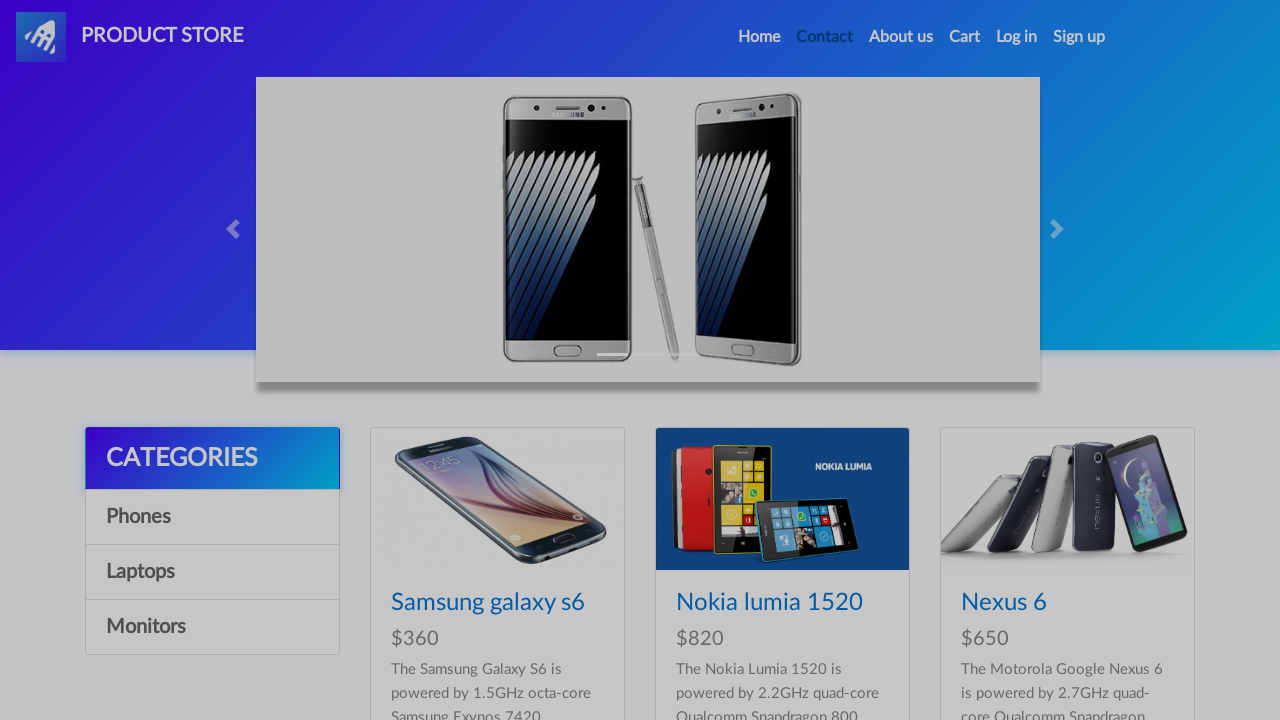

Filled email field with 'testuser@example.com' on //input[@id='recipient-email' and @class='form-control']
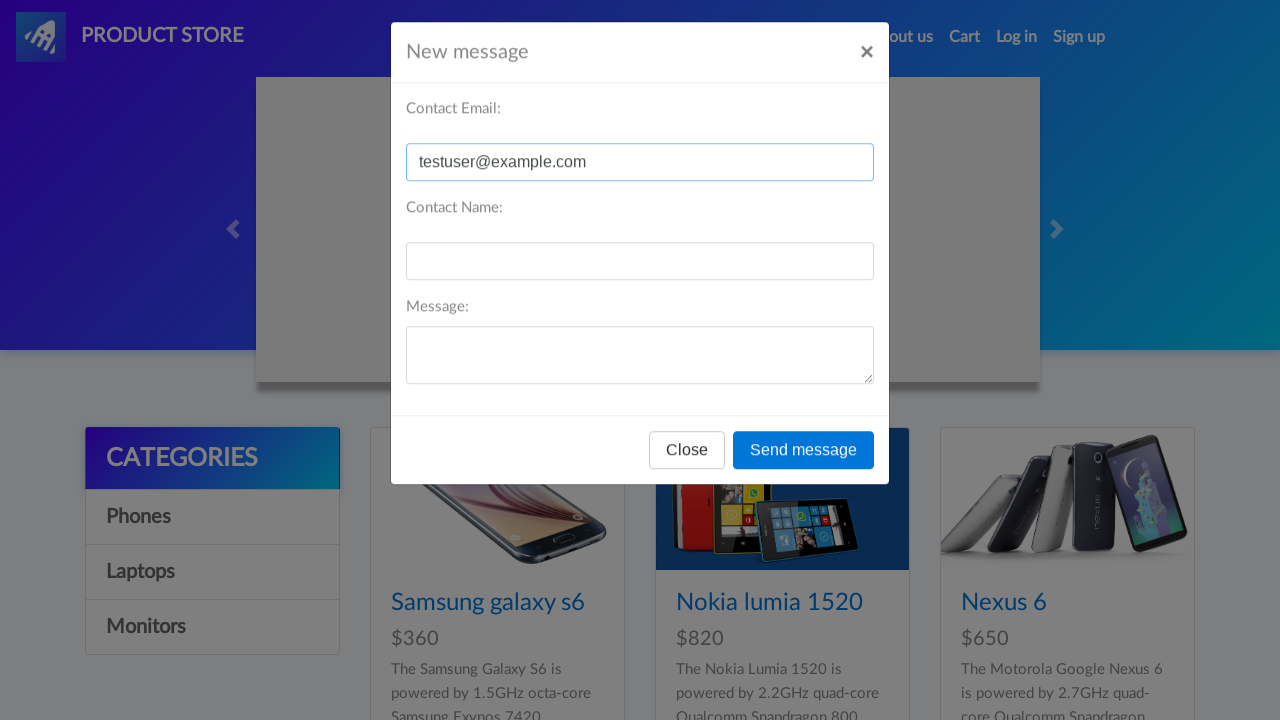

Filled name field with 'John Smith' on //input[@id='recipient-name' or @class='control']
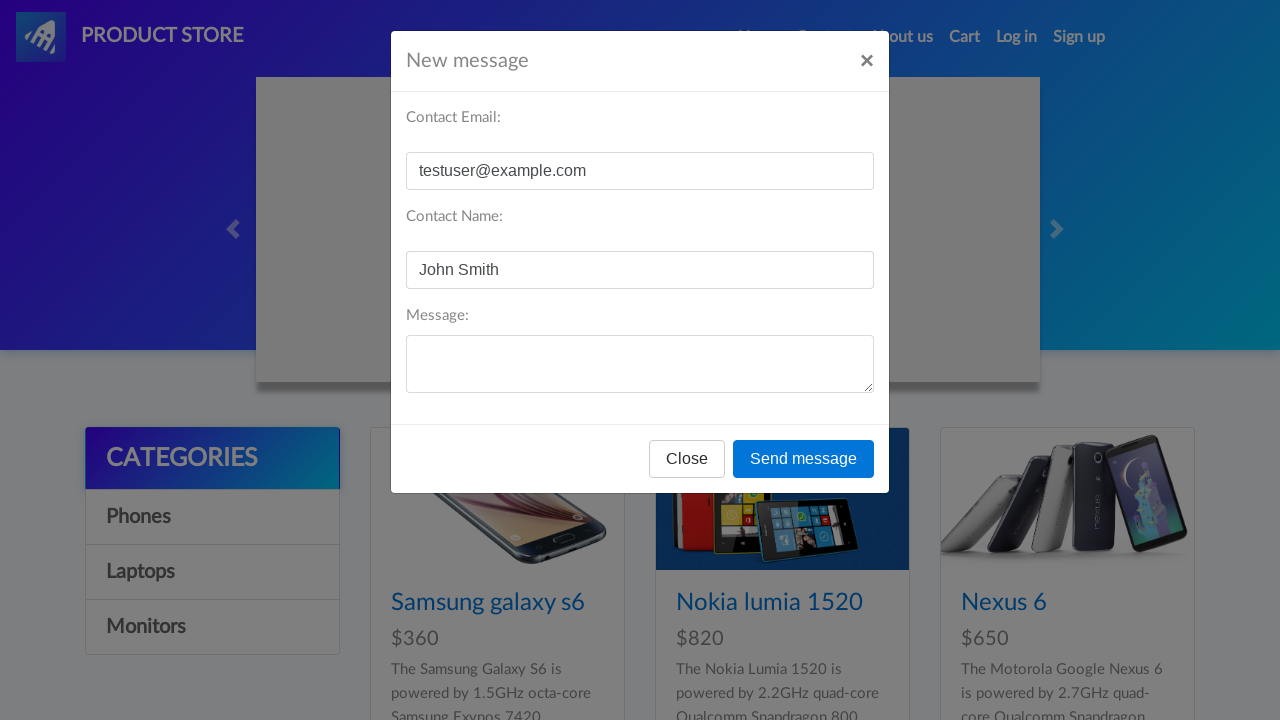

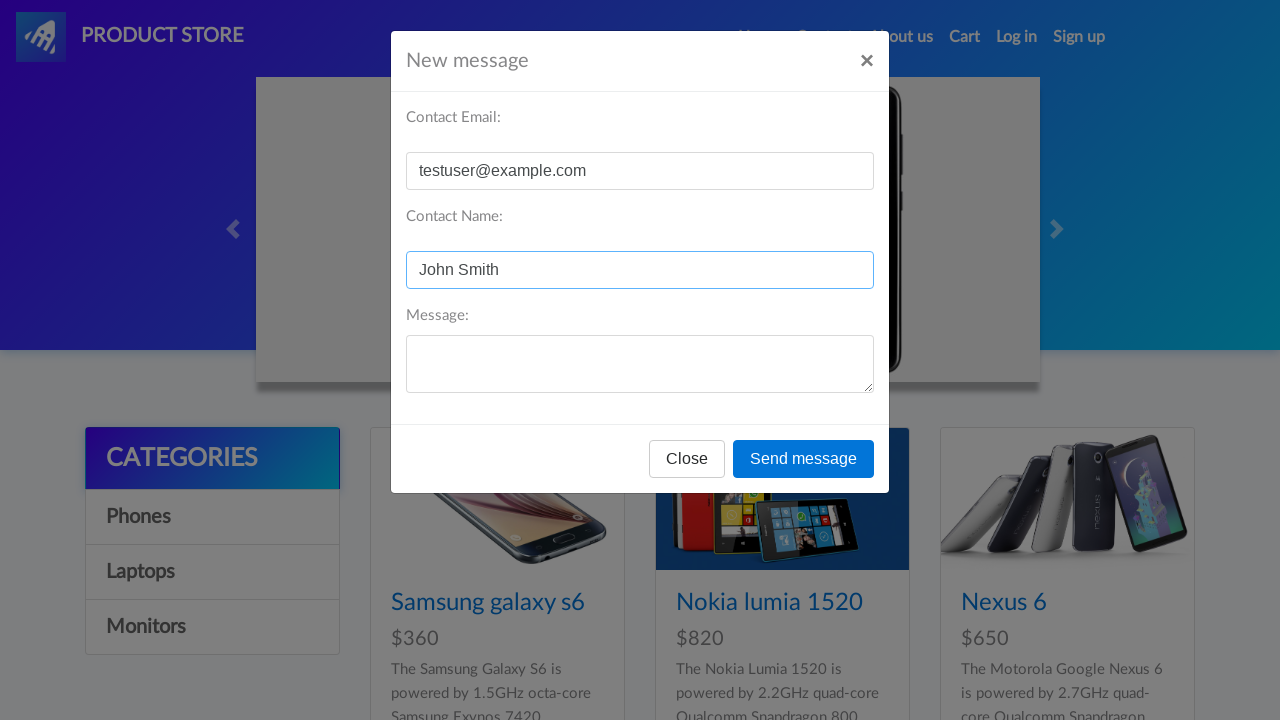